Tests clicking a button identified by CSS class selector on the UI Testing Playground class attribute page

Starting URL: http://uitestingplayground.com/classattr

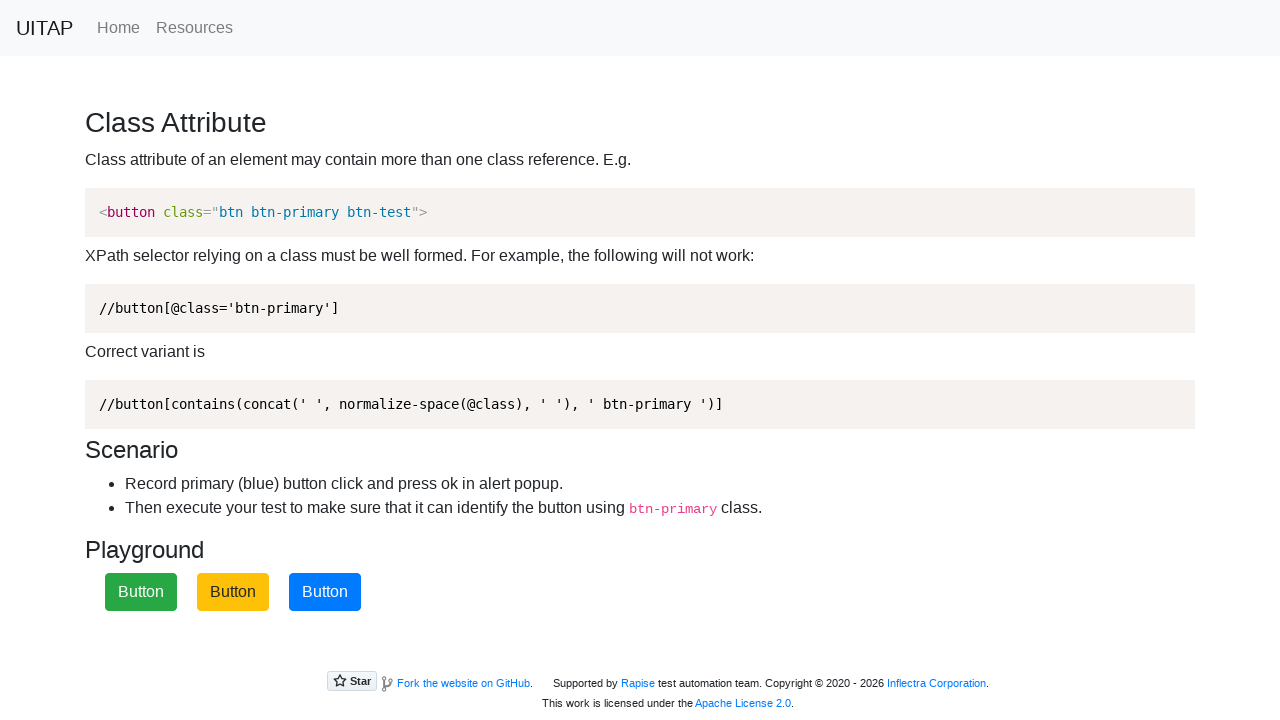

Navigated to UI Testing Playground class attribute page
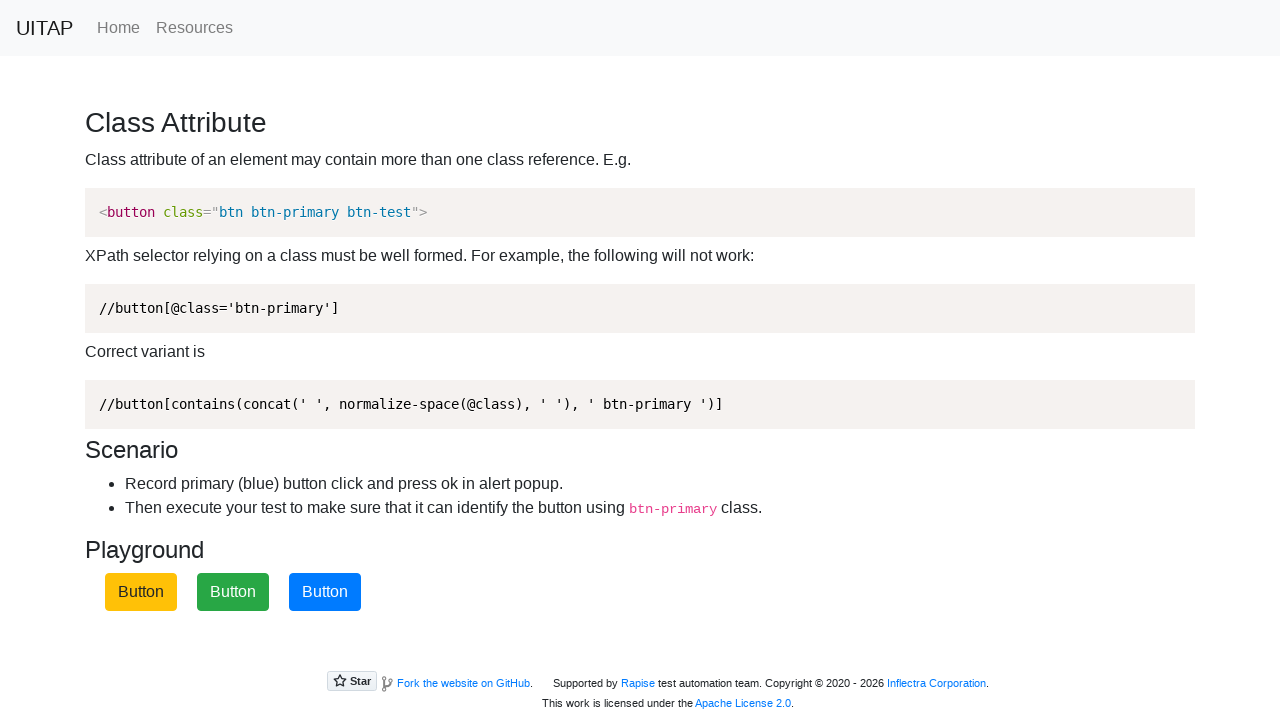

Clicked button identified by CSS class selector .btn.btn-primary at (325, 592) on .btn.btn-primary
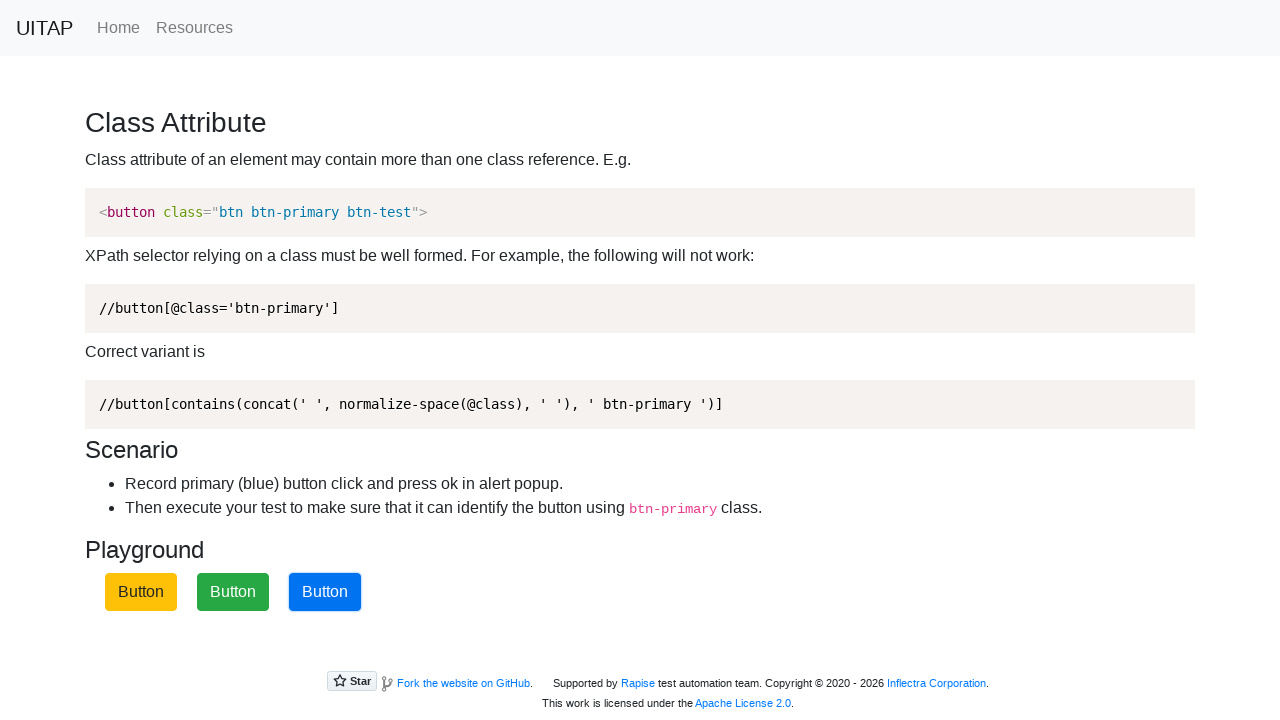

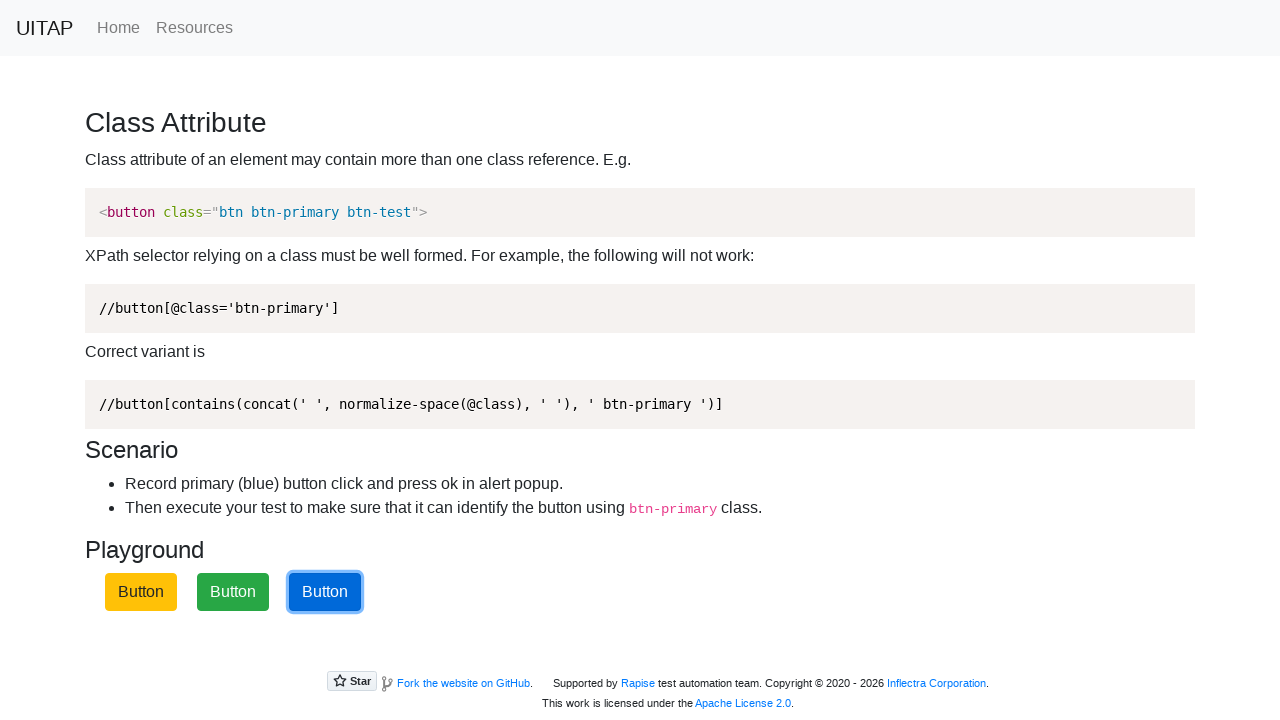